Tests input field functionality by typing text into an input field, clicking a button that triggers an alert, accepting the alert, and verifying the input text is preserved.

Starting URL: https://techstepacademy.com/training-ground

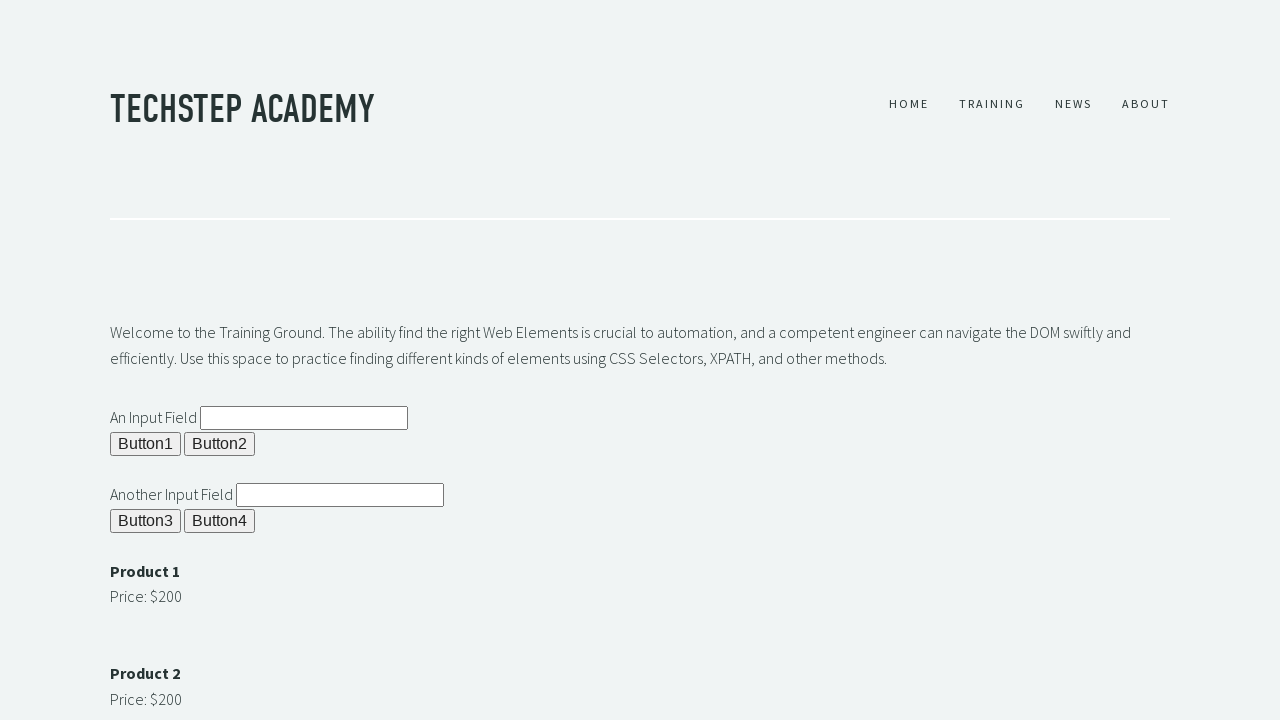

Filled input field with 'Worked' on #ipt1
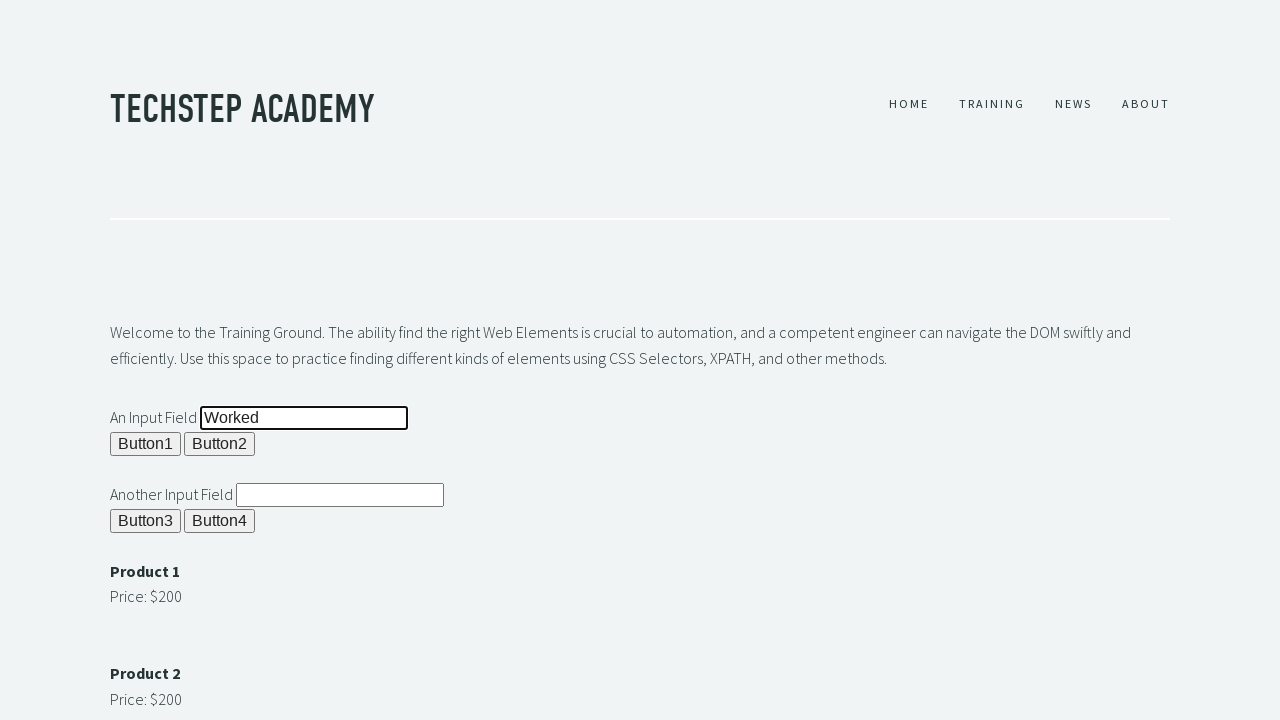

Clicked button 1 to trigger alert at (146, 444) on #b1
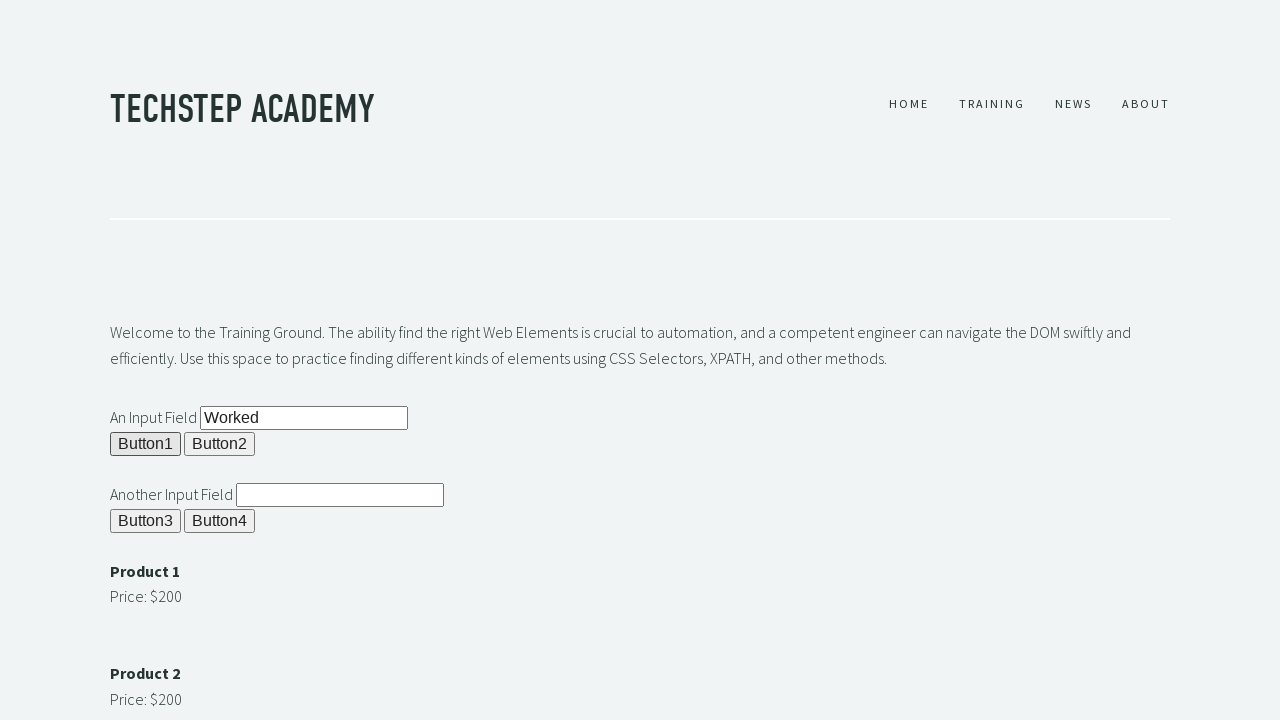

Set up alert dialog handler to accept alerts
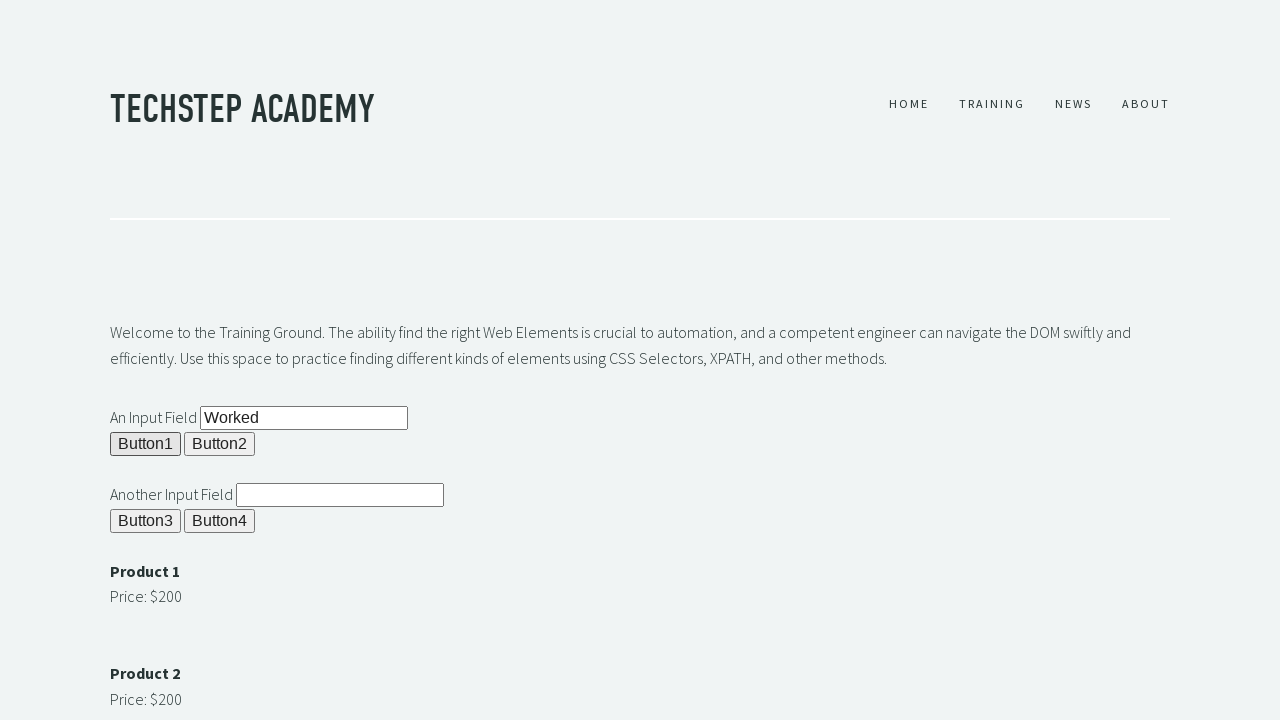

Waited 500ms for alert to be processed
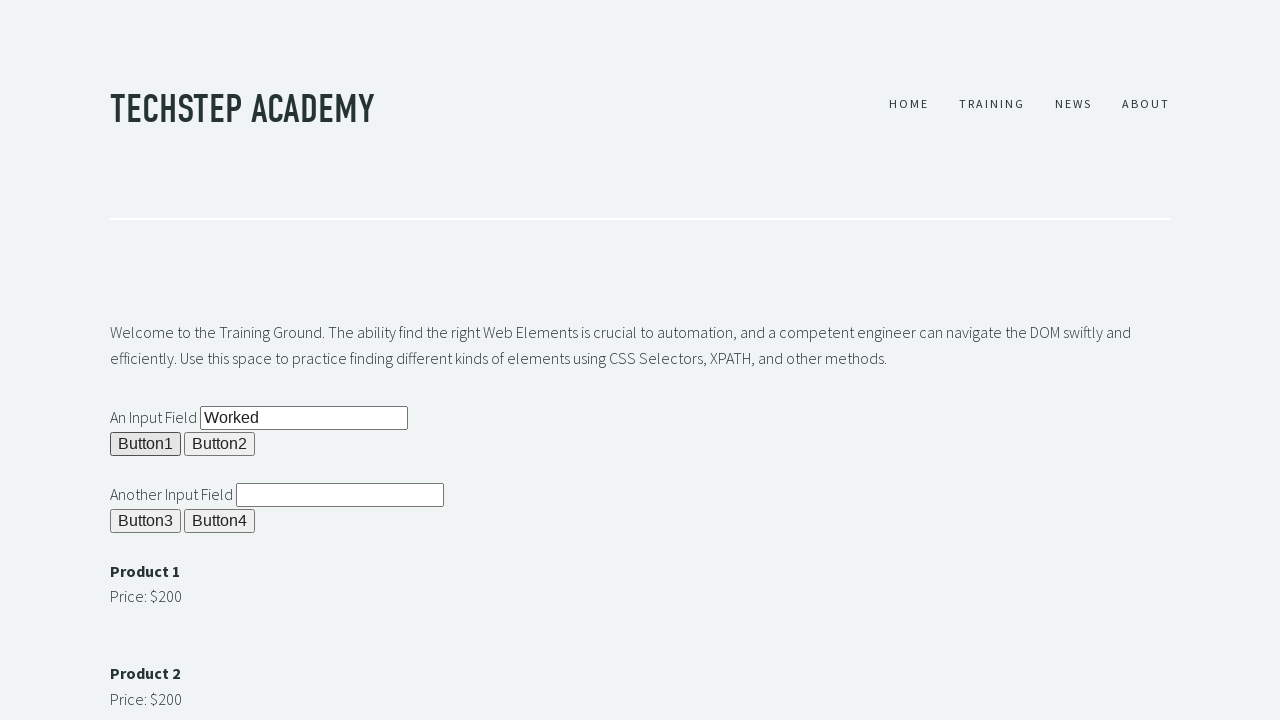

Retrieved input field value
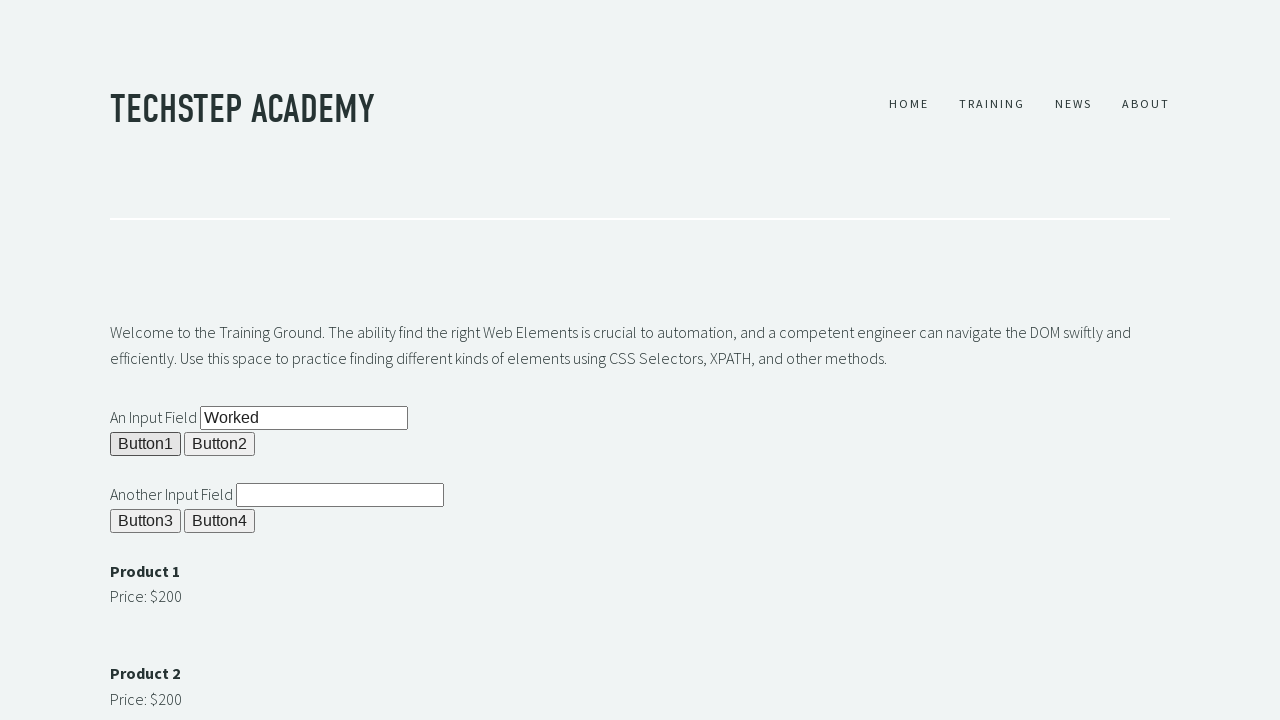

Verified input text 'Worked' is preserved after alert
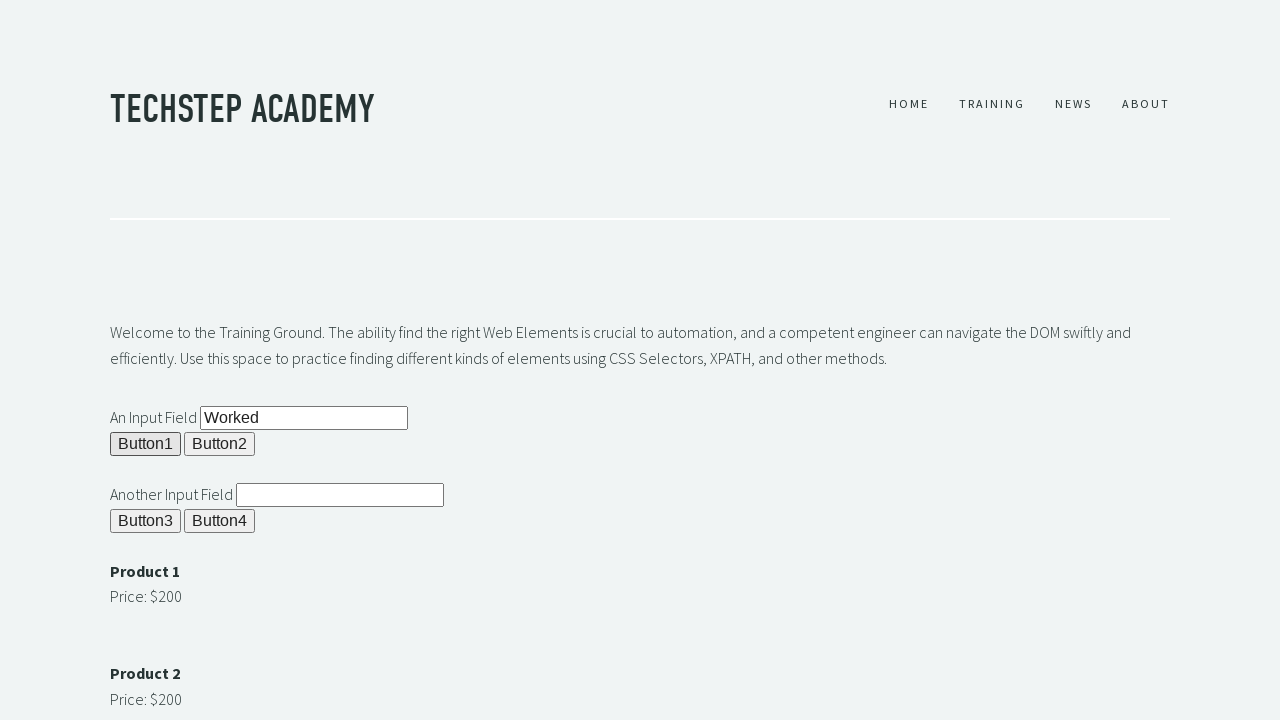

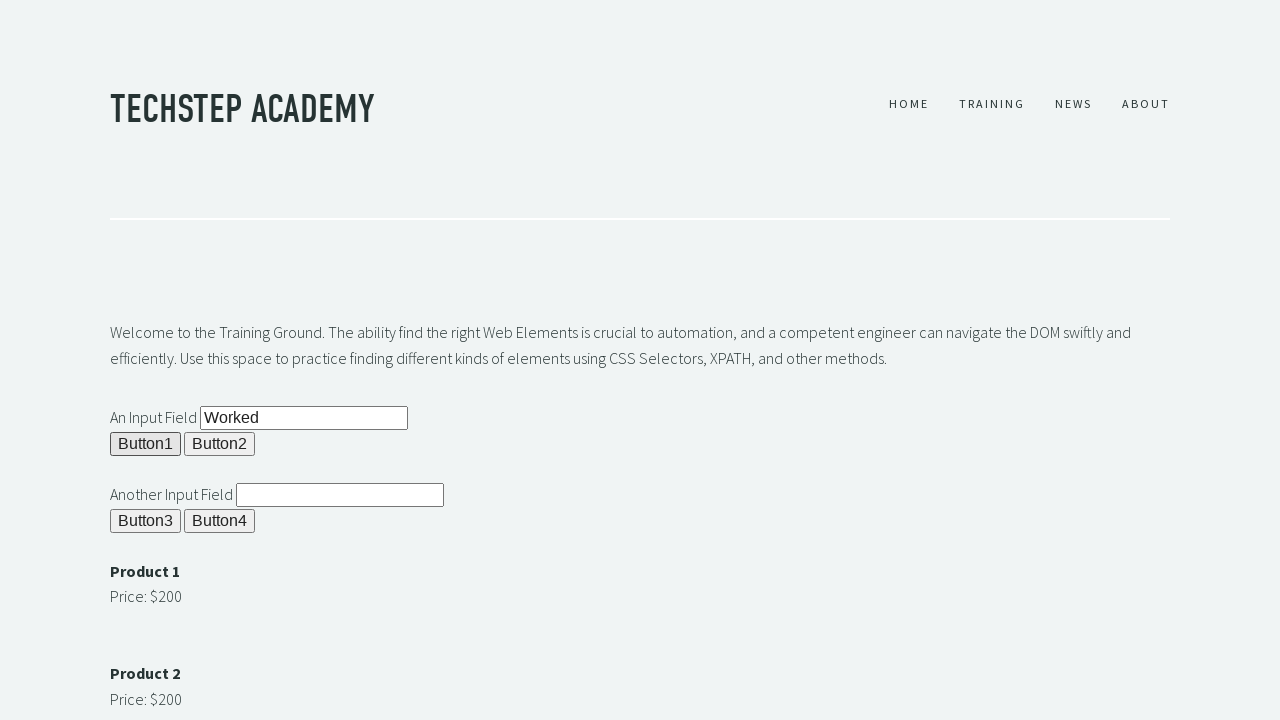